Tests dropdown selection by selecting Option 2 using index

Starting URL: http://the-internet.herokuapp.com/dropdown

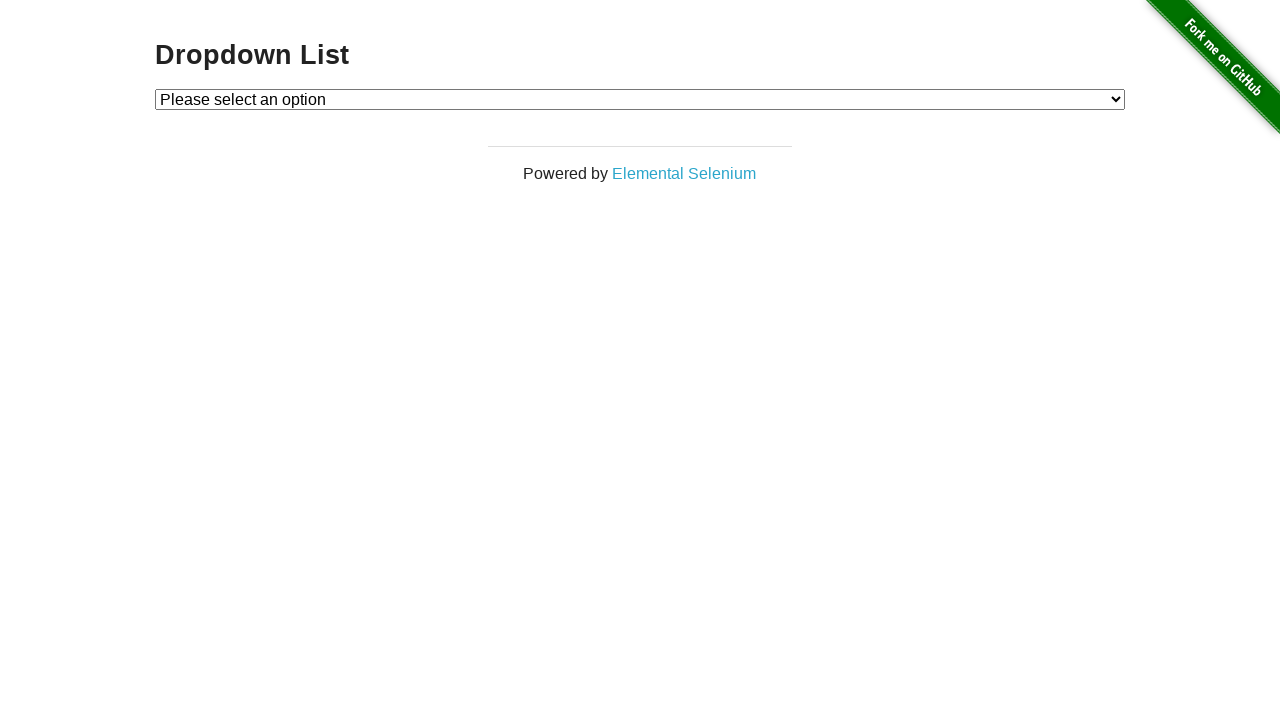

Clicked dropdown to open it at (640, 99) on #dropdown
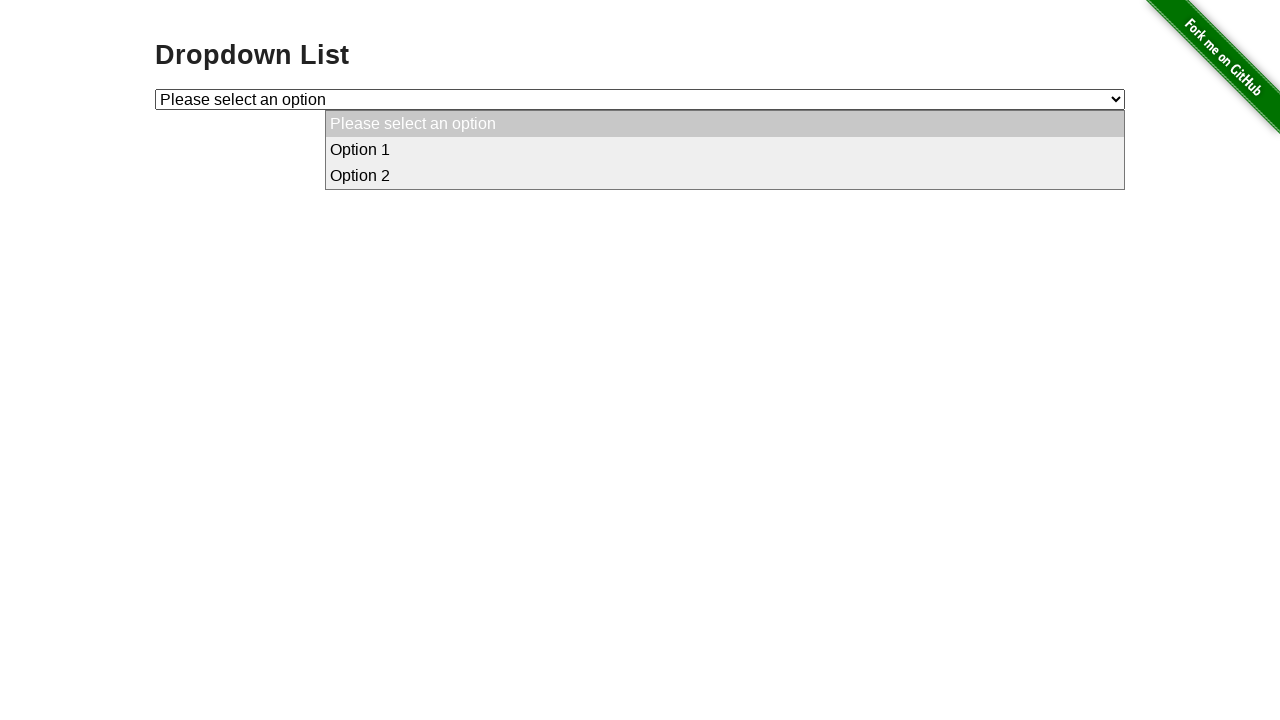

Selected Option 2 using index 2 on #dropdown
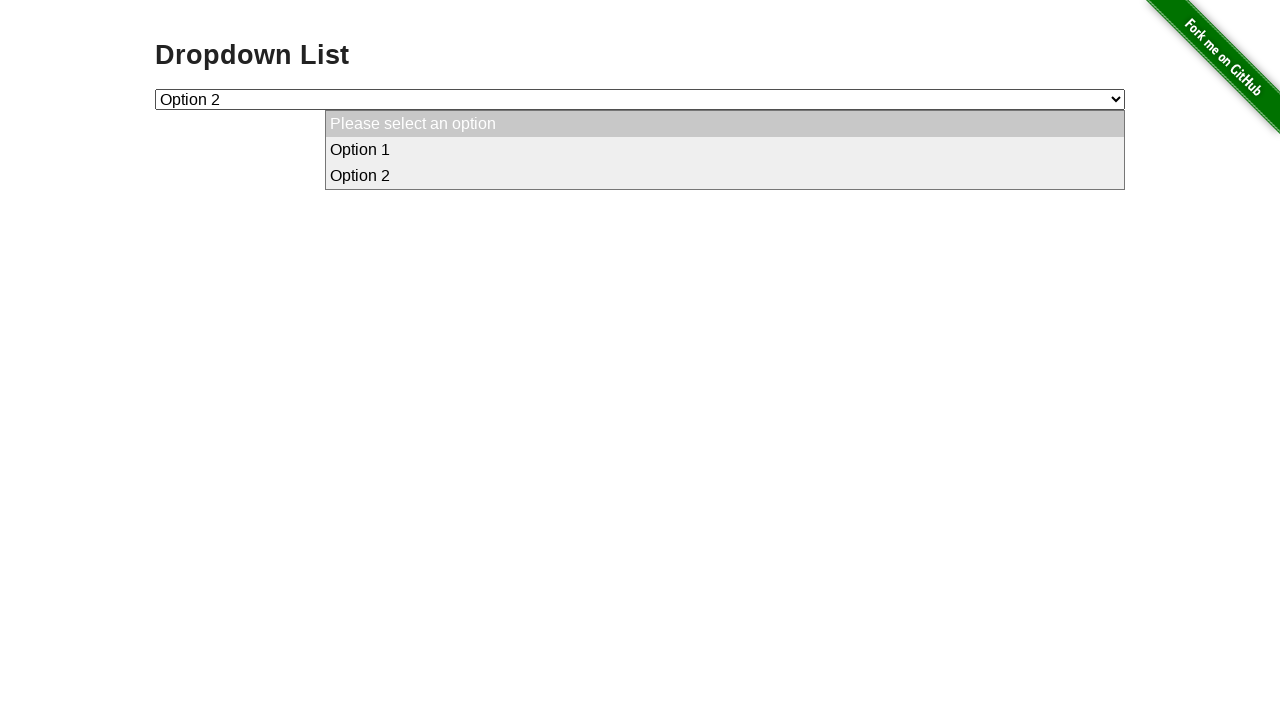

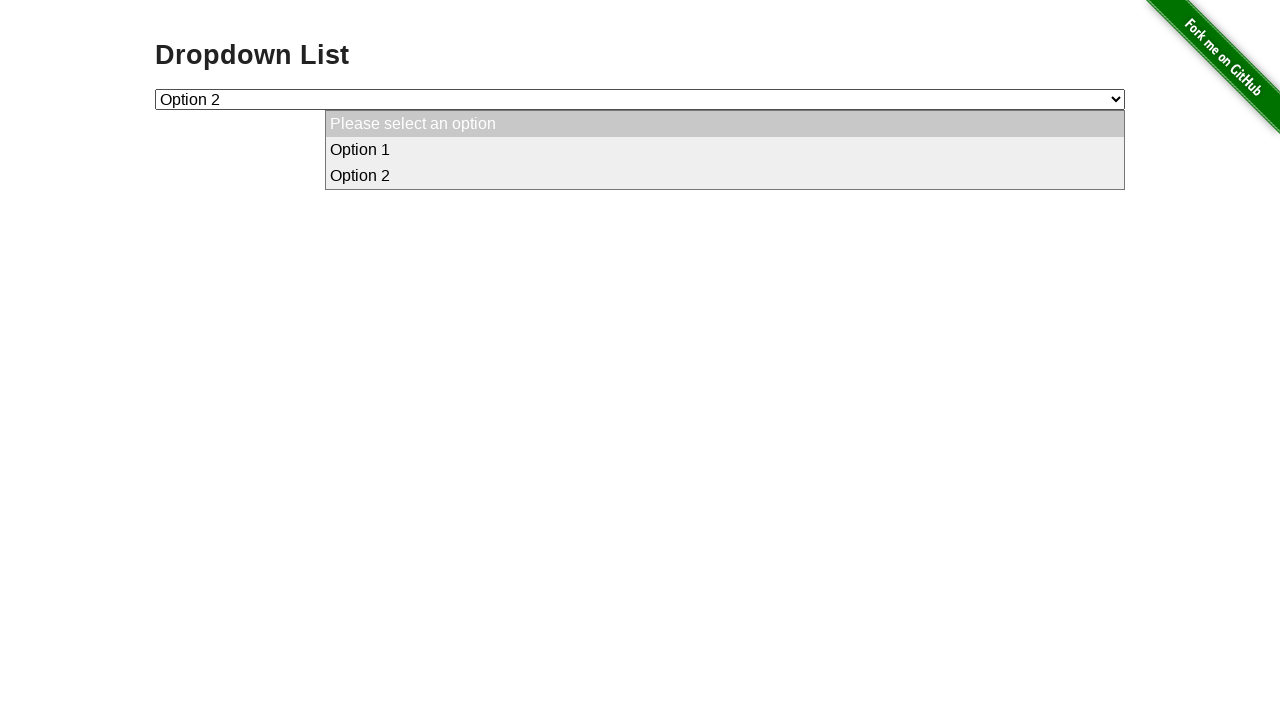